Tests the add/remove elements functionality by clicking the "Add Element" button to create a Delete button, verifying the Delete button appears, clicking it, and verifying it disappears.

Starting URL: https://practice.cydeo.com/add_remove_elements/

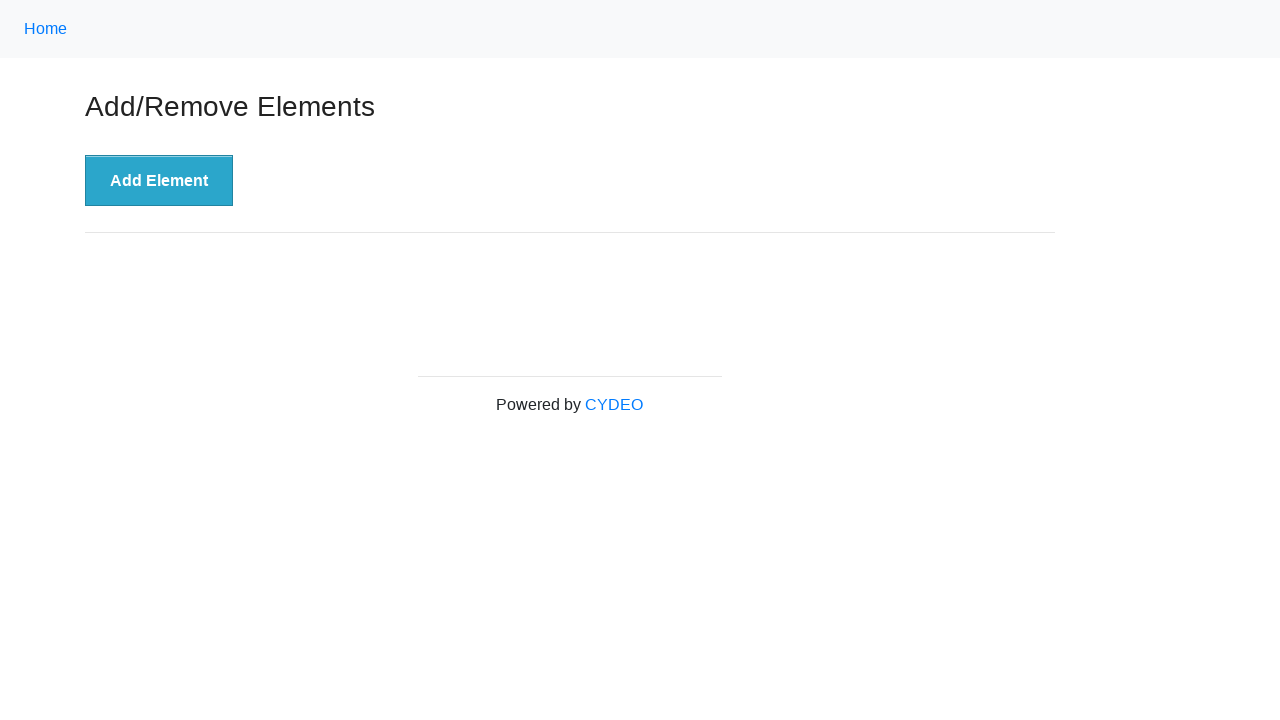

Clicked 'Add Element' button at (159, 181) on xpath=//button[.='Add Element']
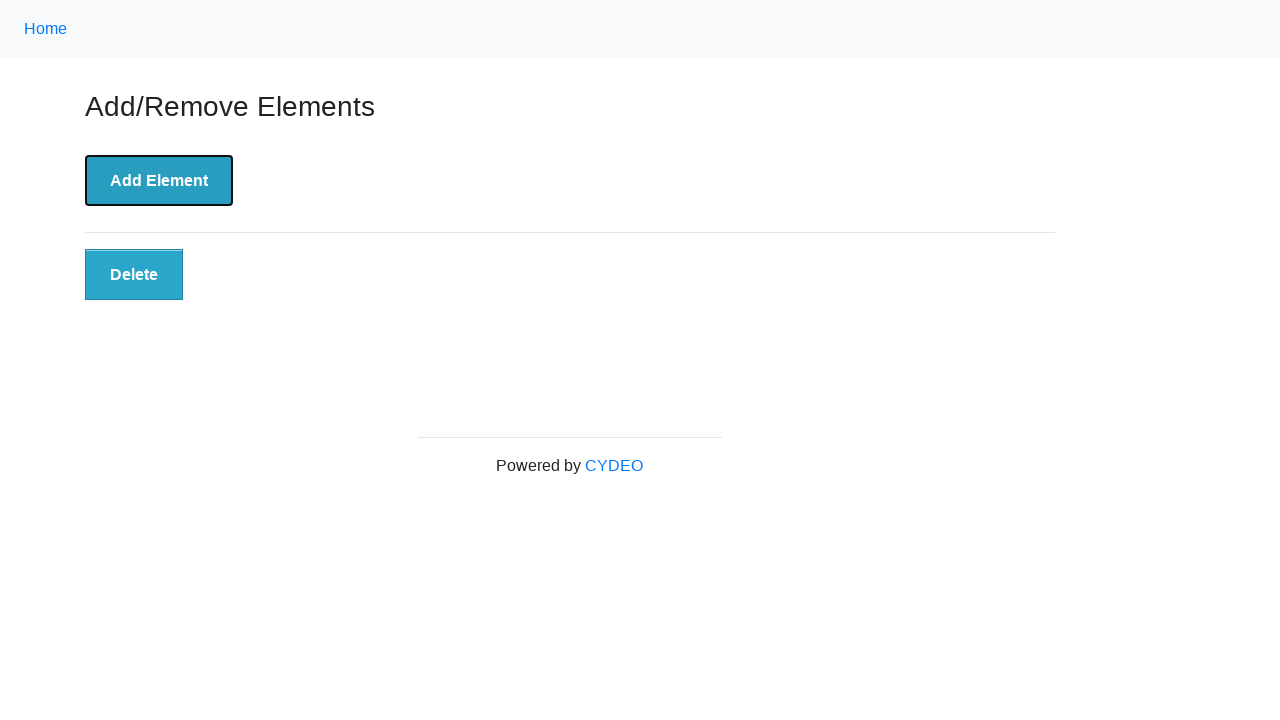

Delete button appeared after clicking Add Element
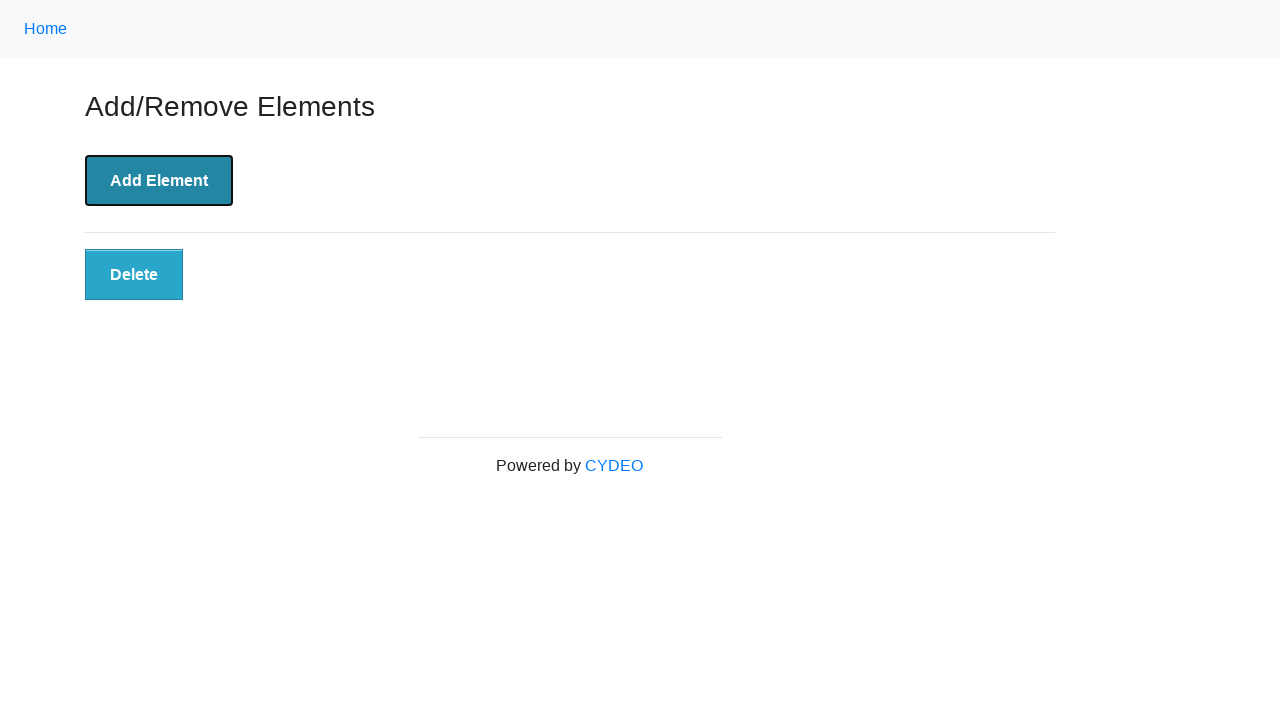

Located Delete button element
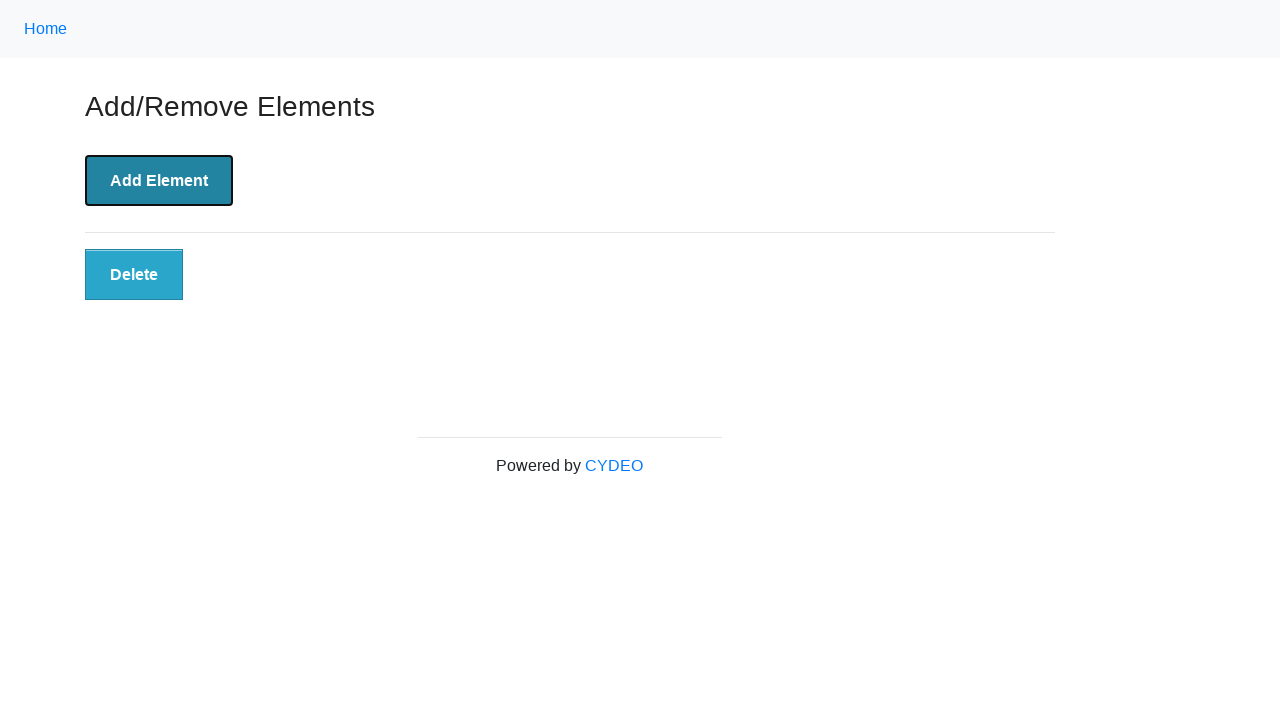

Verified Delete button is visible
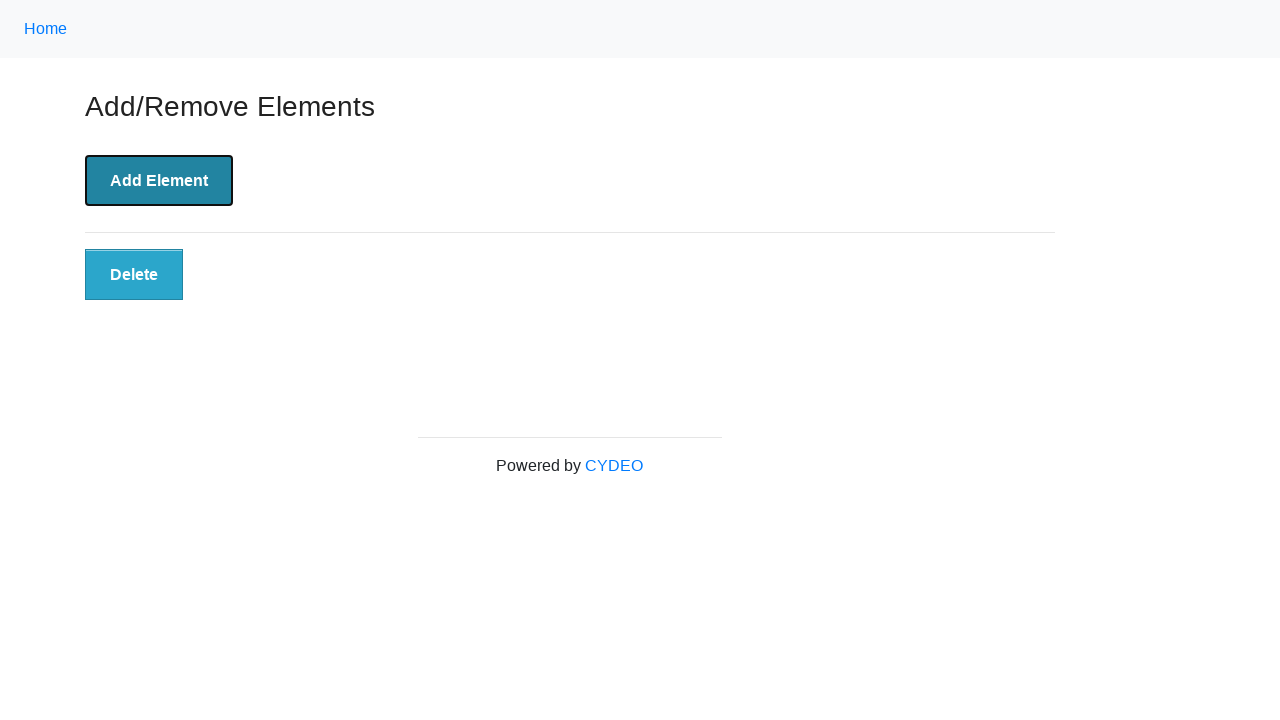

Clicked Delete button at (134, 275) on xpath=//button[.='Delete']
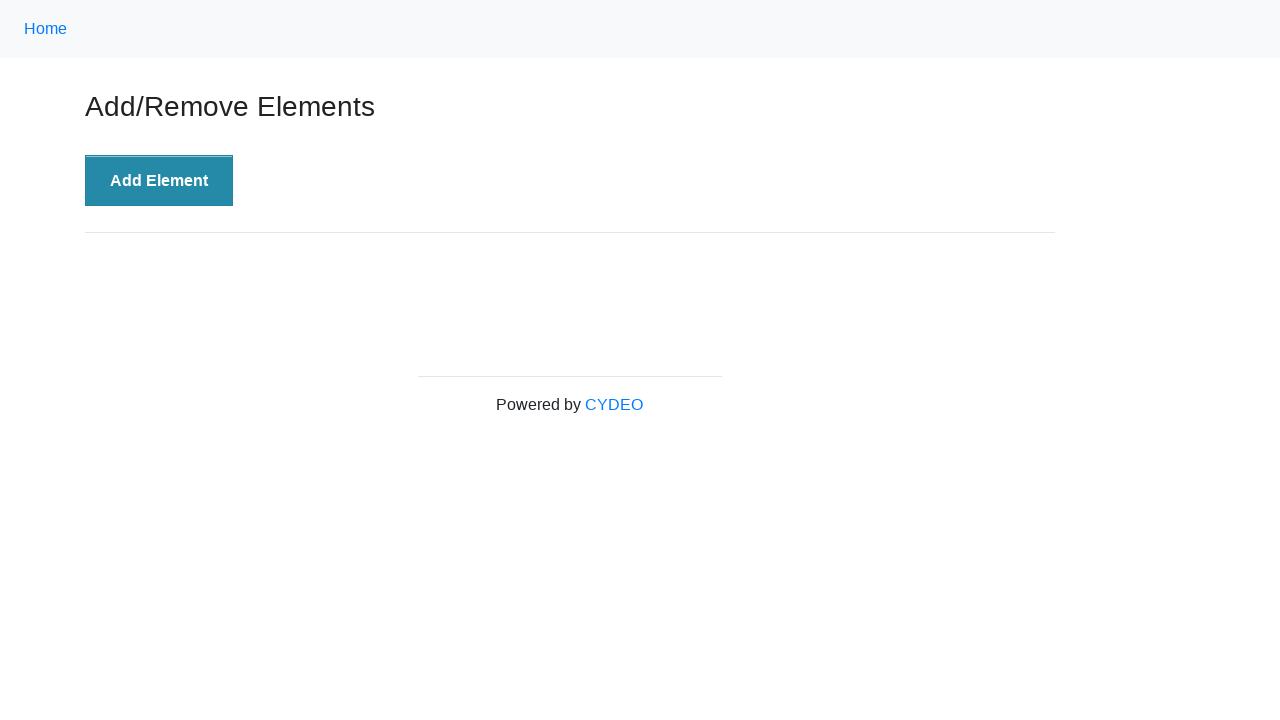

Delete button disappeared after clicking
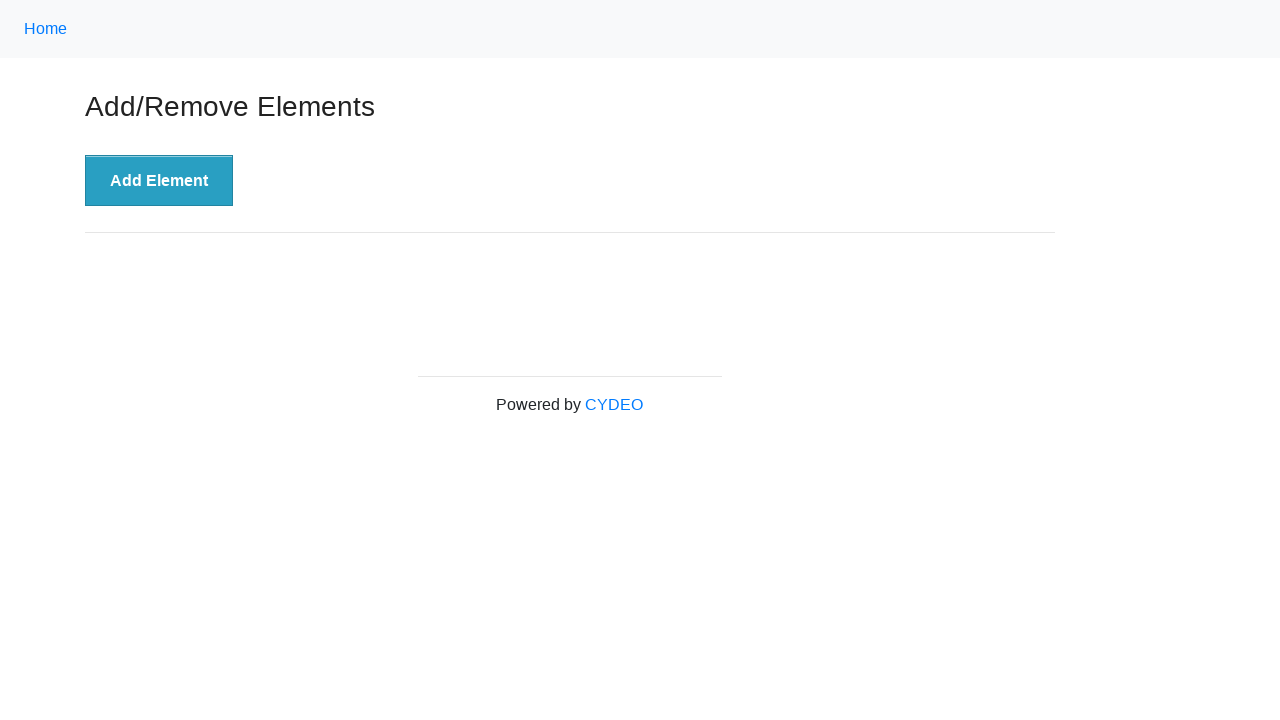

Verified Delete button is not visible
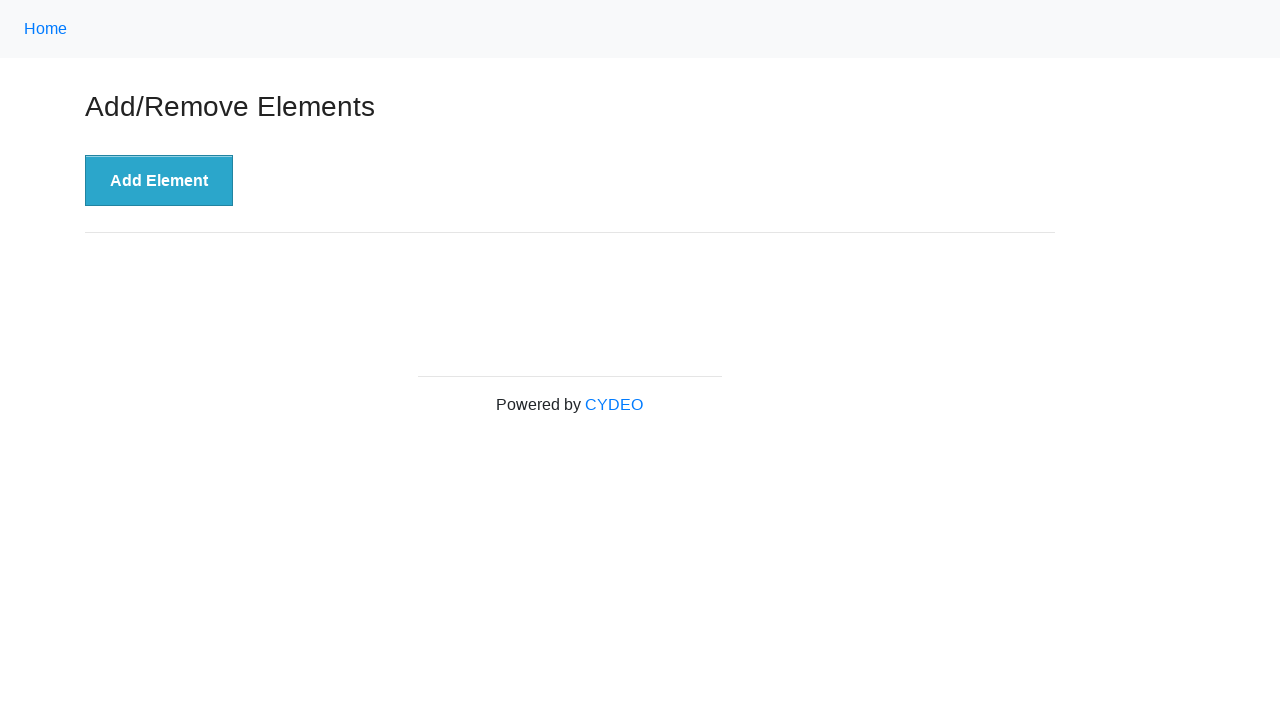

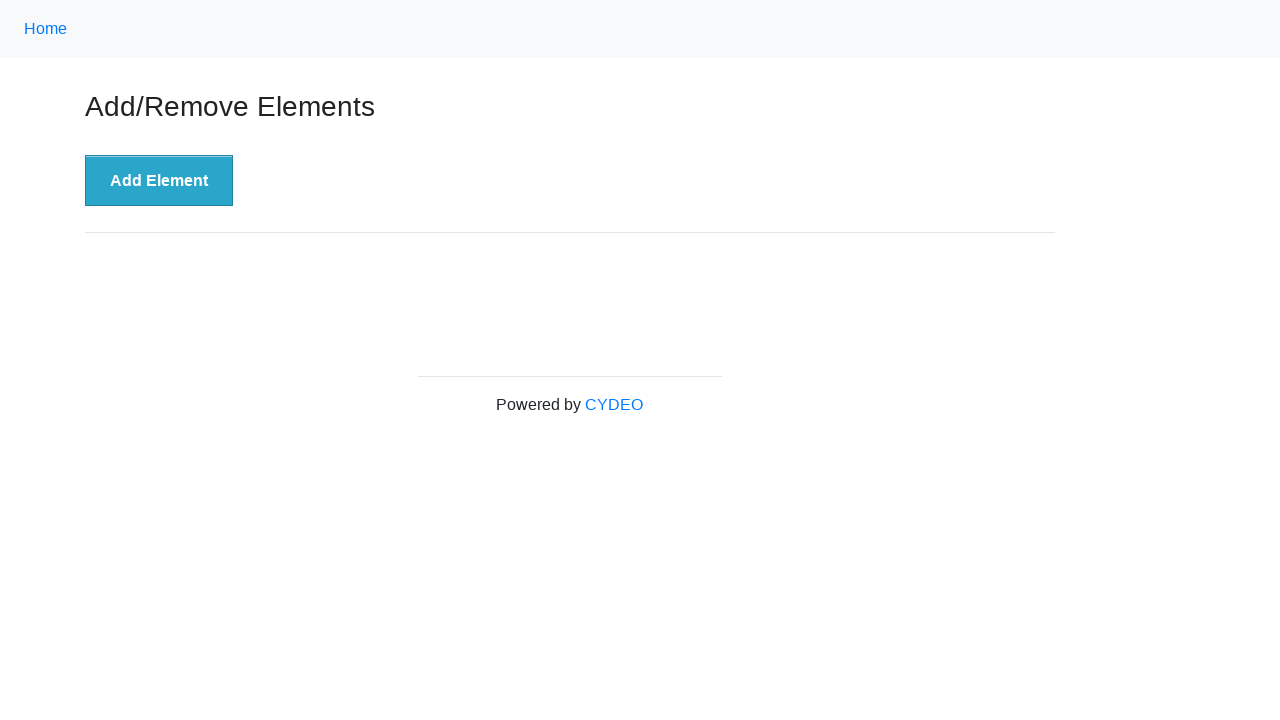